Tests adding a product to cart, verifying cart contents and pricing calculations, then completing the checkout process by selecting a country and placing an order.

Starting URL: https://rahulshettyacademy.com/seleniumPractise#/

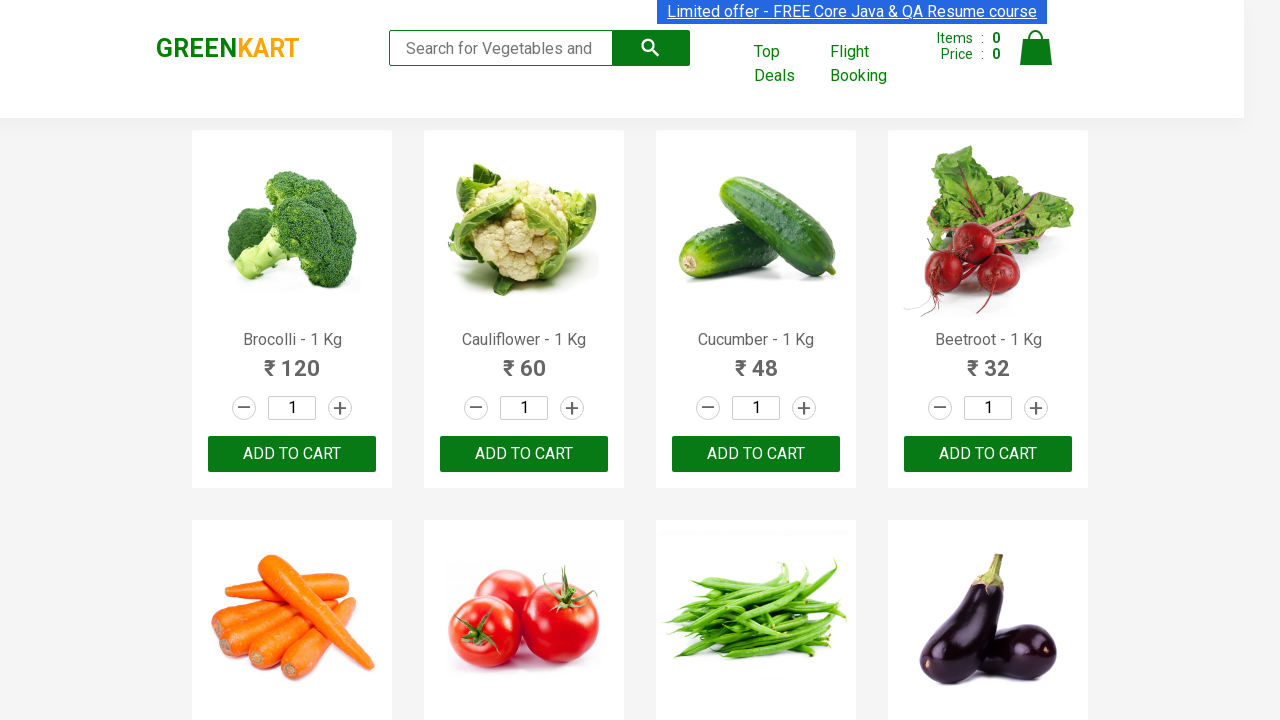

Filled search field with product name 'Brocolli' on .search-keyword
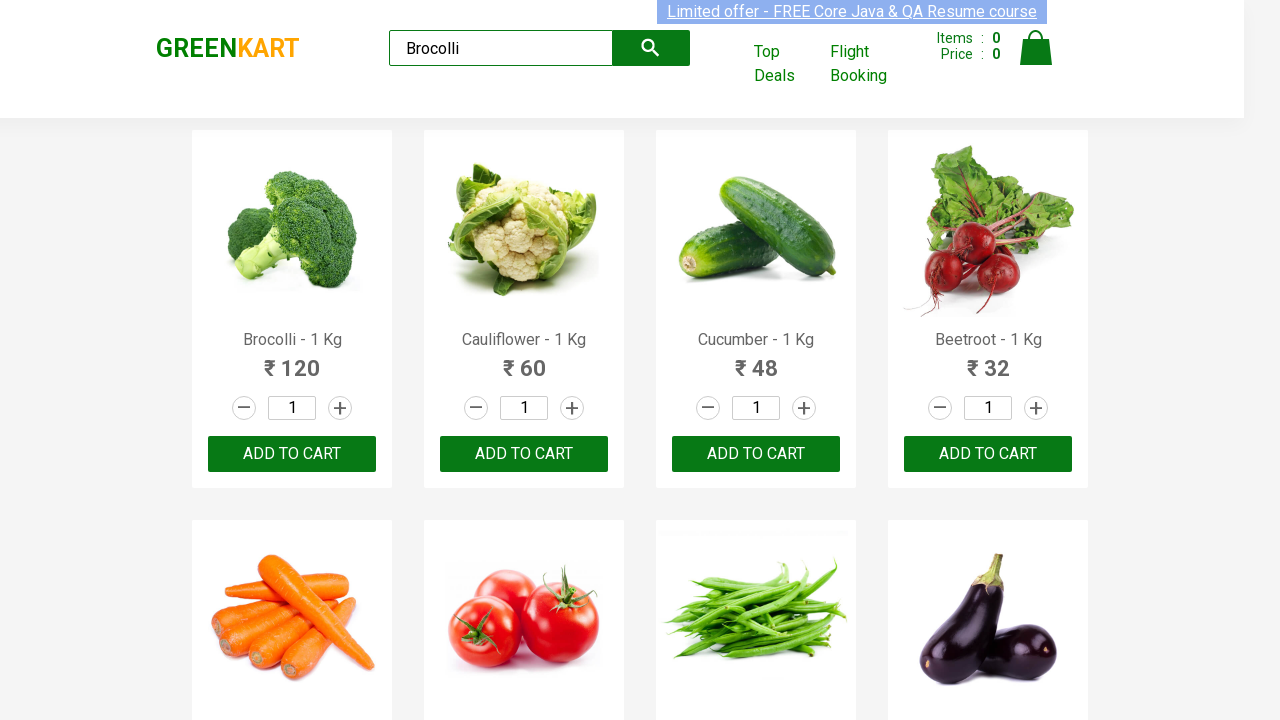

Waited for search results to filter
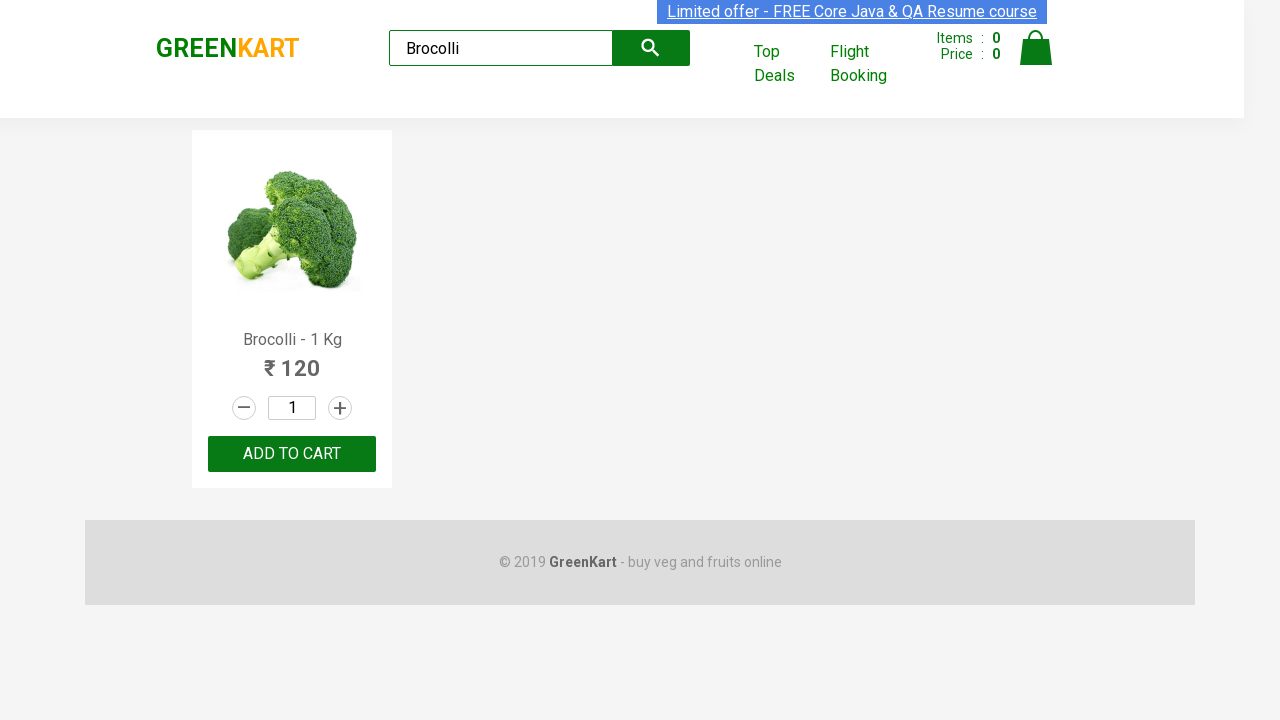

Verified only one product is displayed in search results
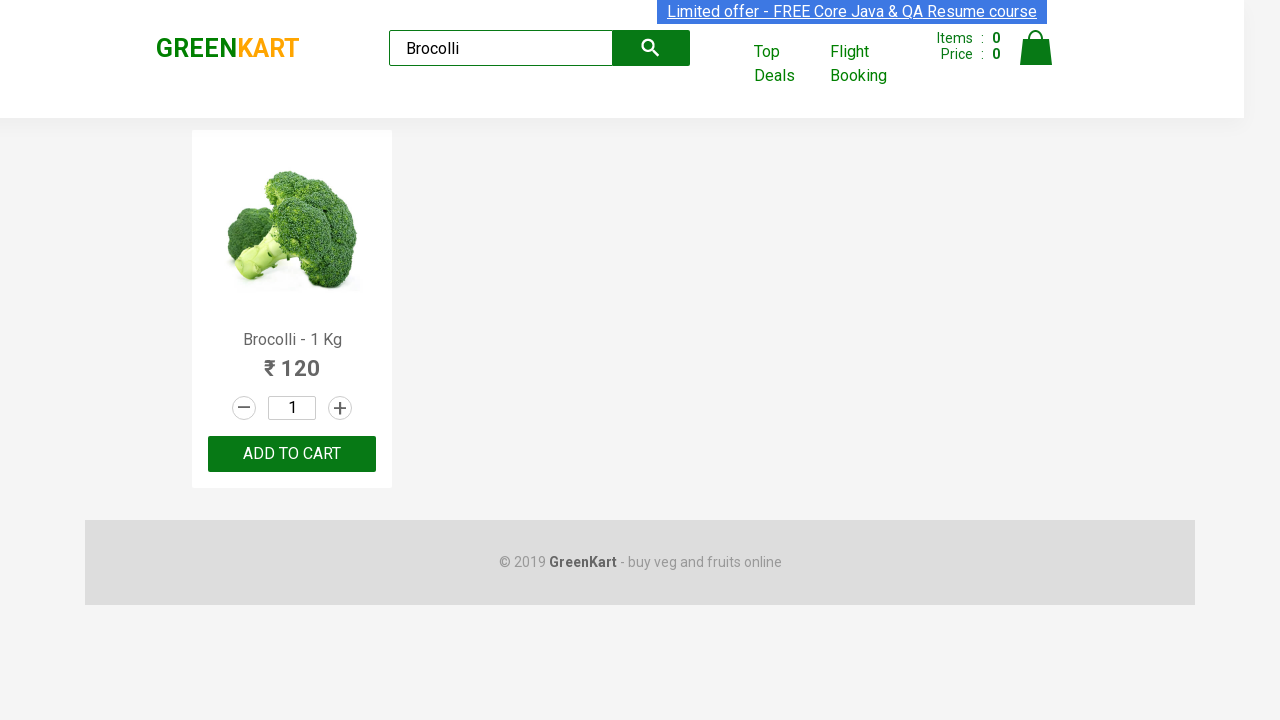

Product name element loaded and visible
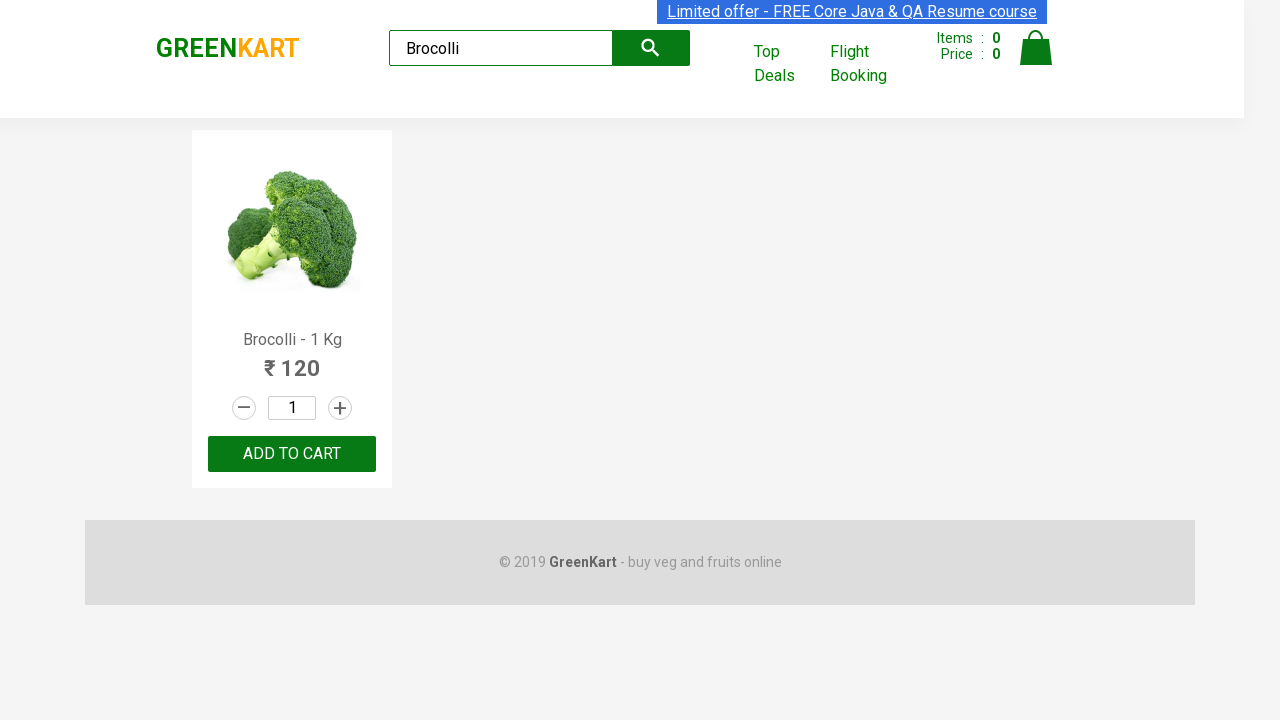

Clicked ADD TO CART button for 'Brocolli' at (292, 454) on .product >> internal:has-text="Brocolli"i >> .product-action button >> internal:
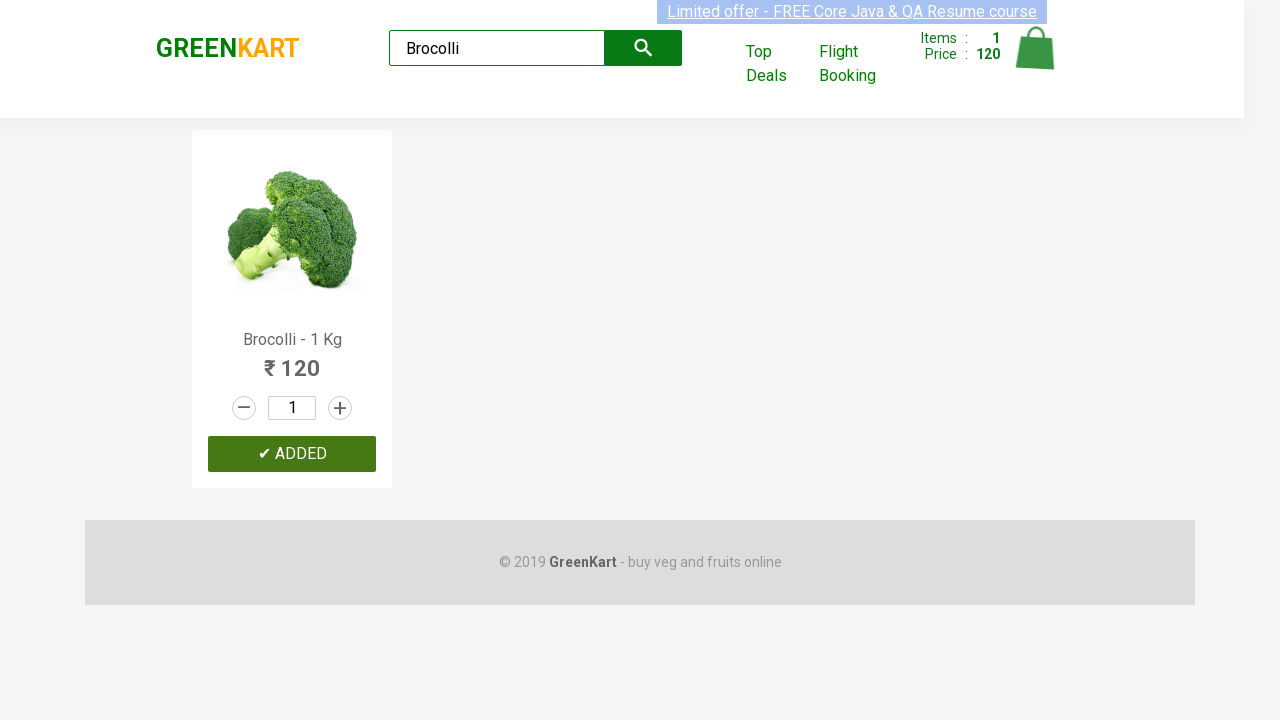

Clicked cart icon to open cart preview at (1036, 59) on .cart-icon
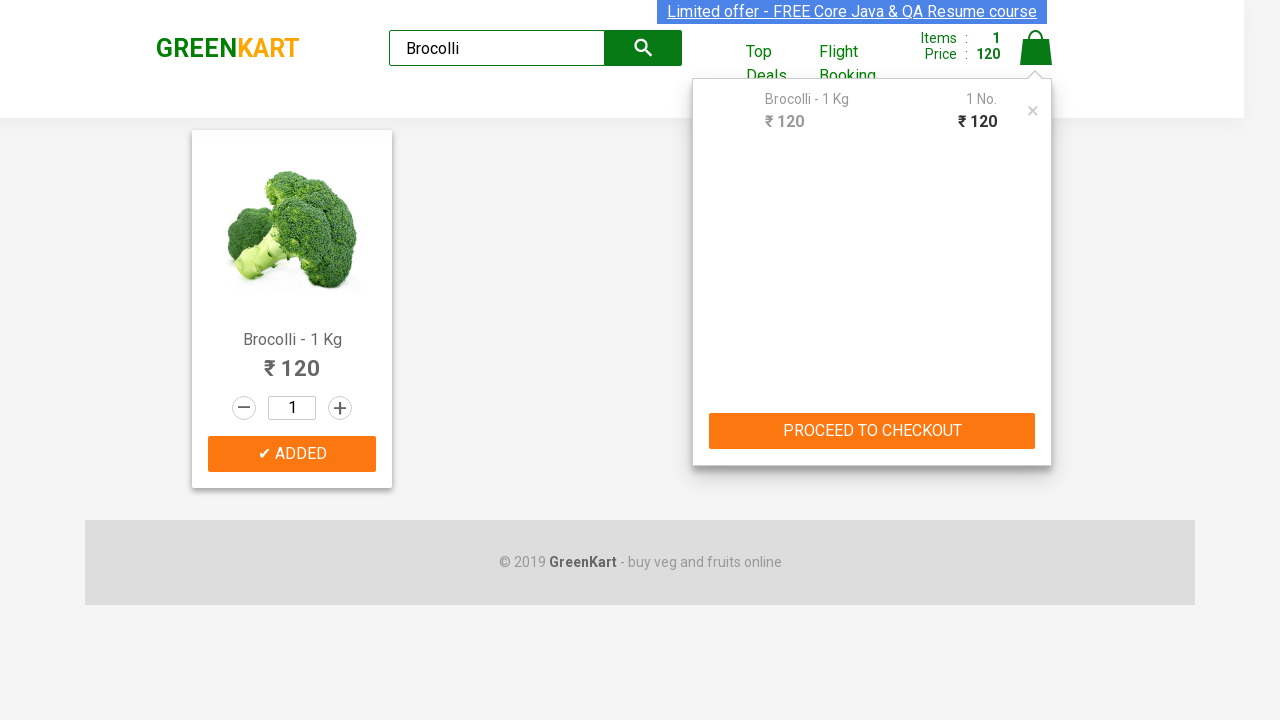

Cart preview loaded and visible
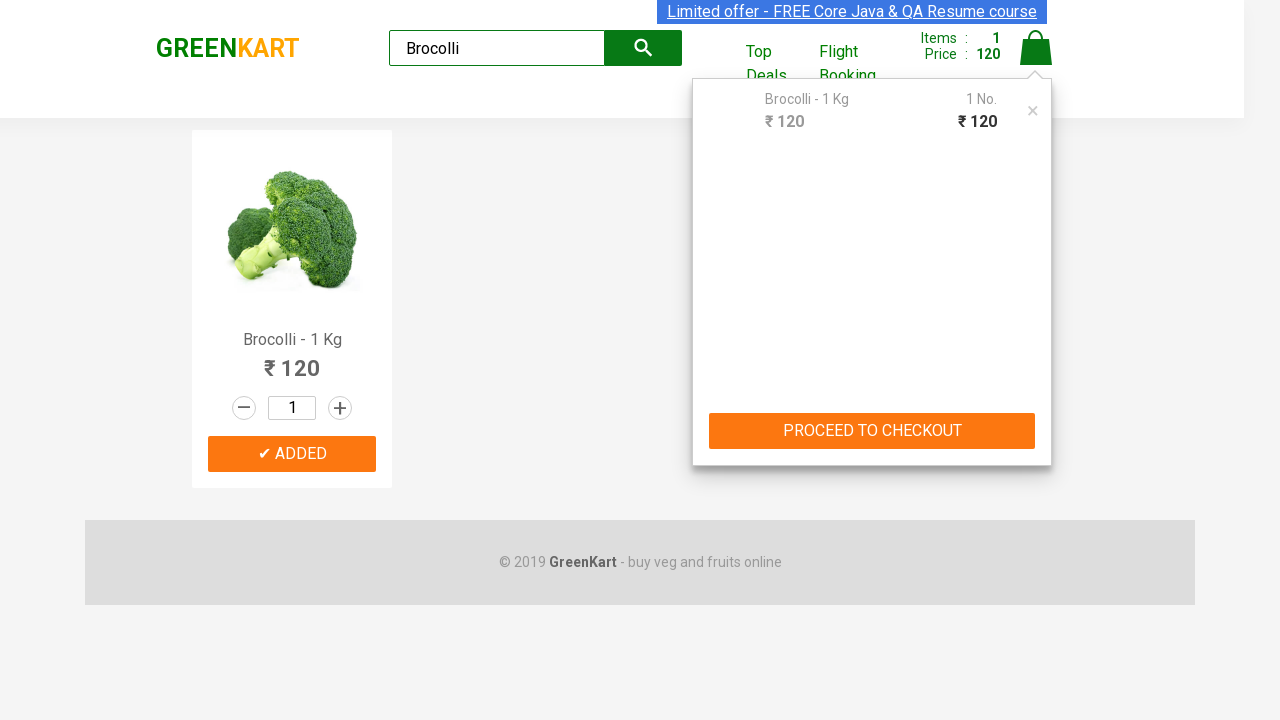

Clicked PROCEED TO CHECKOUT button at (872, 431) on text=PROCEED TO CHECKOUT
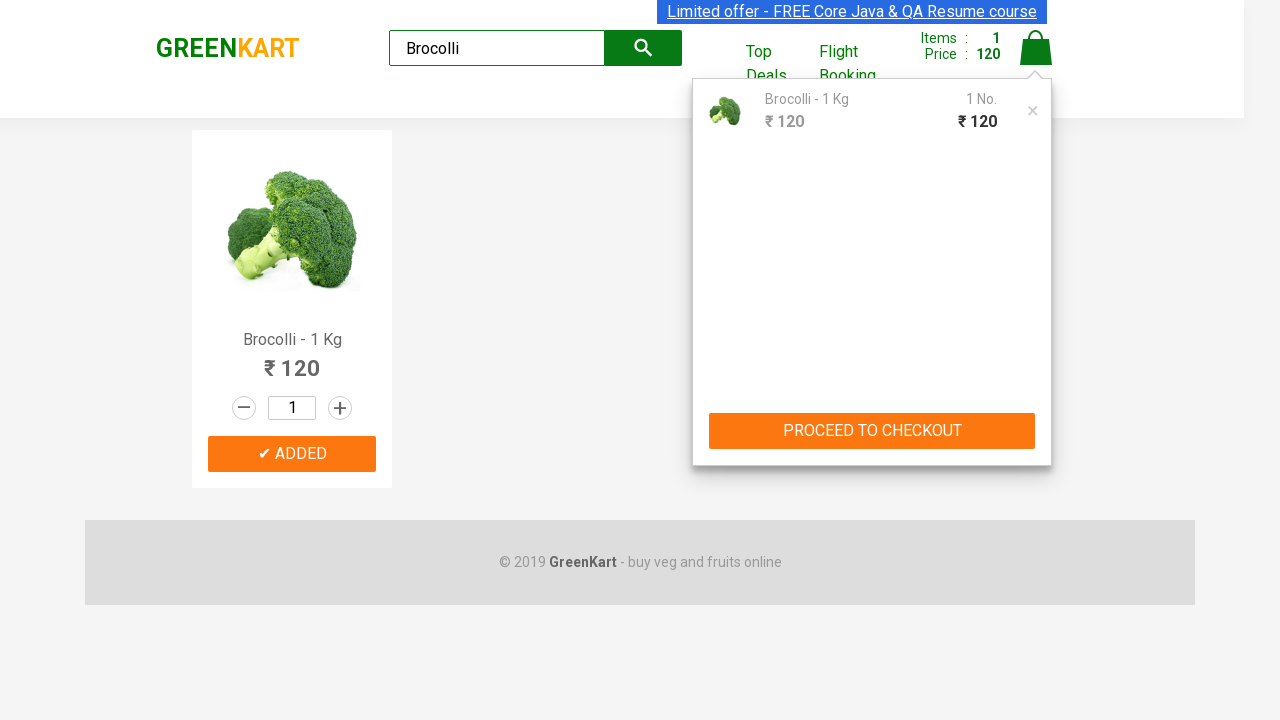

Clicked Place Order button at (1036, 420) on text=Place Order
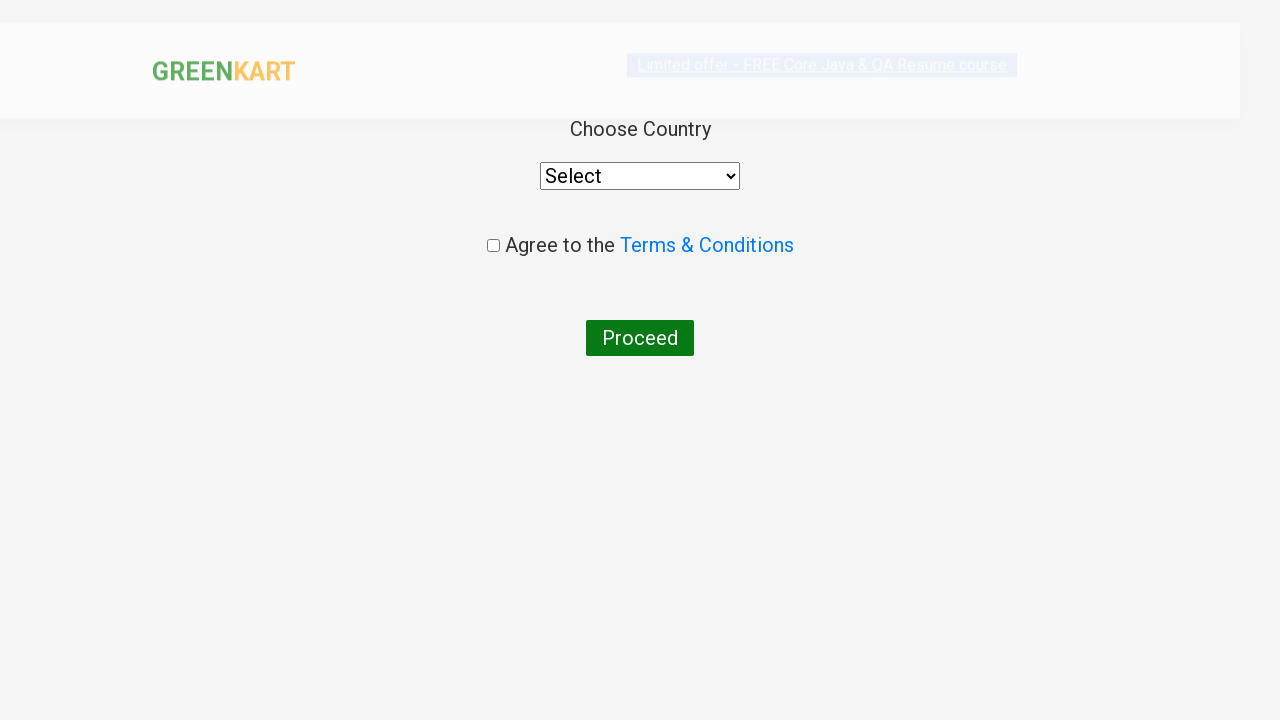

Selected 'Greece' from country dropdown on select
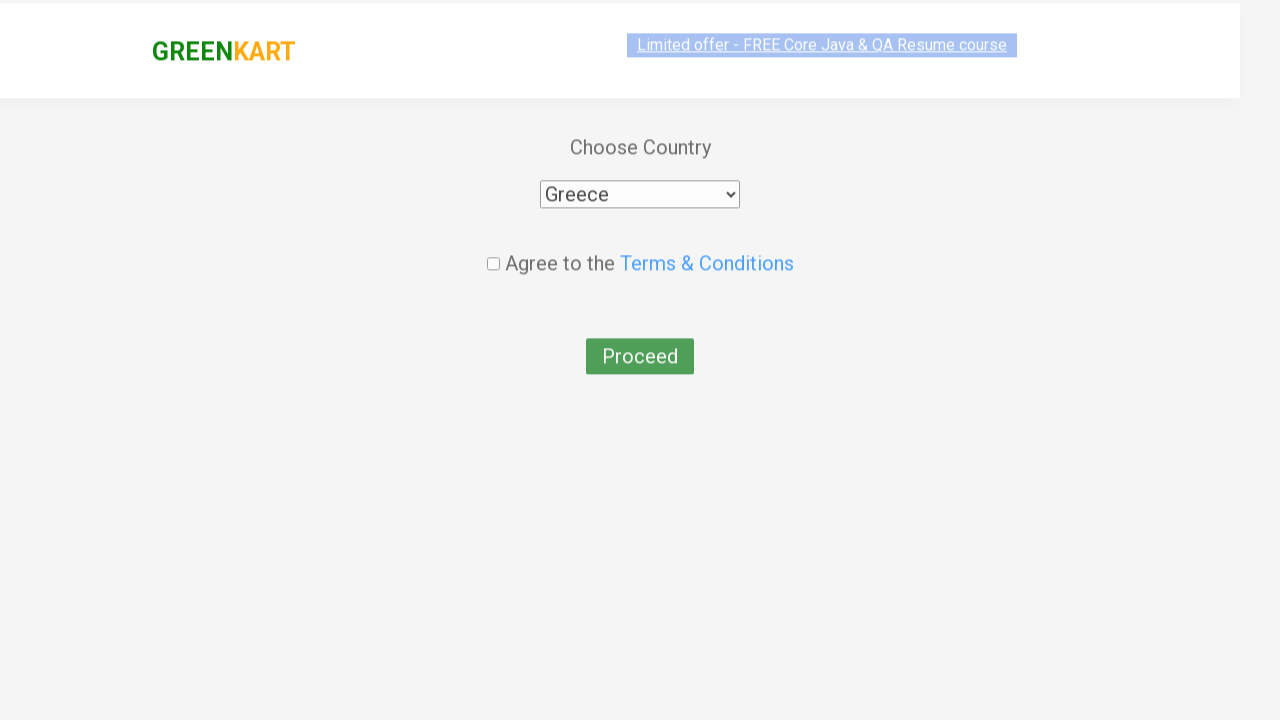

Checked the terms and conditions checkbox at (493, 246) on [type='checkbox']
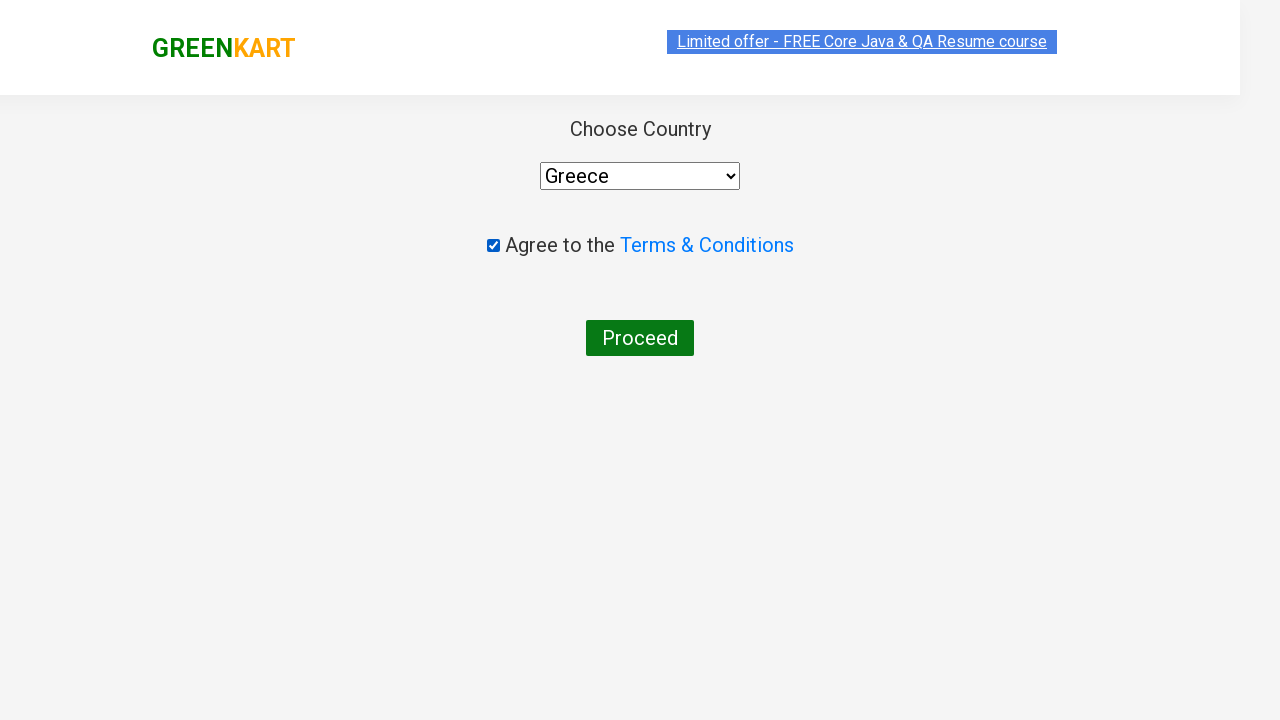

Clicked Proceed button to complete order at (640, 338) on text=Proceed
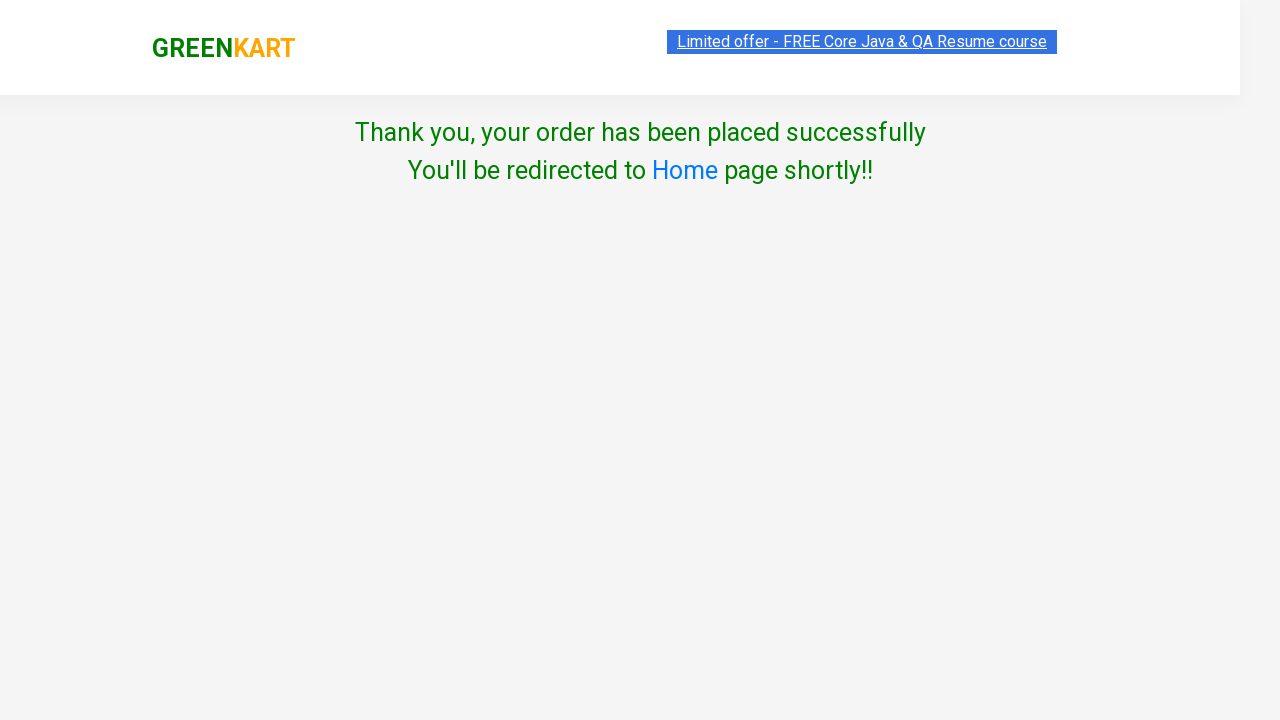

Waited for order processing and redirect to home page
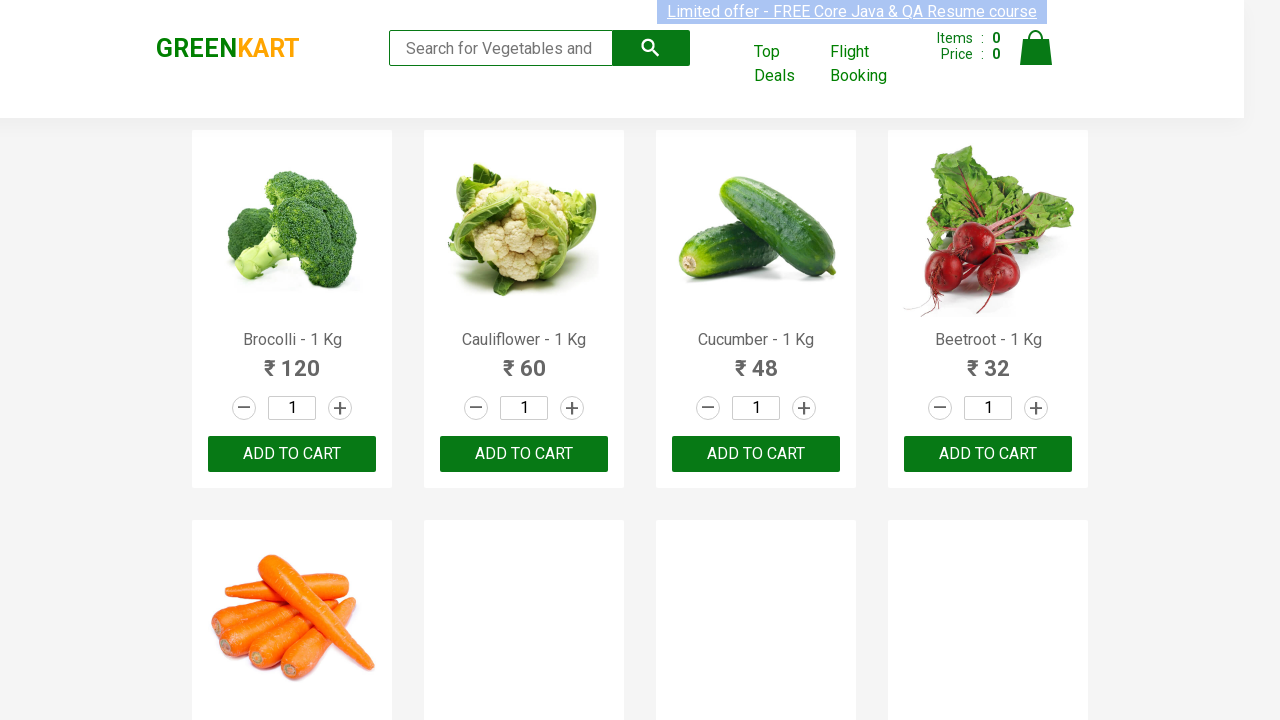

Verified redirect back to home page URL
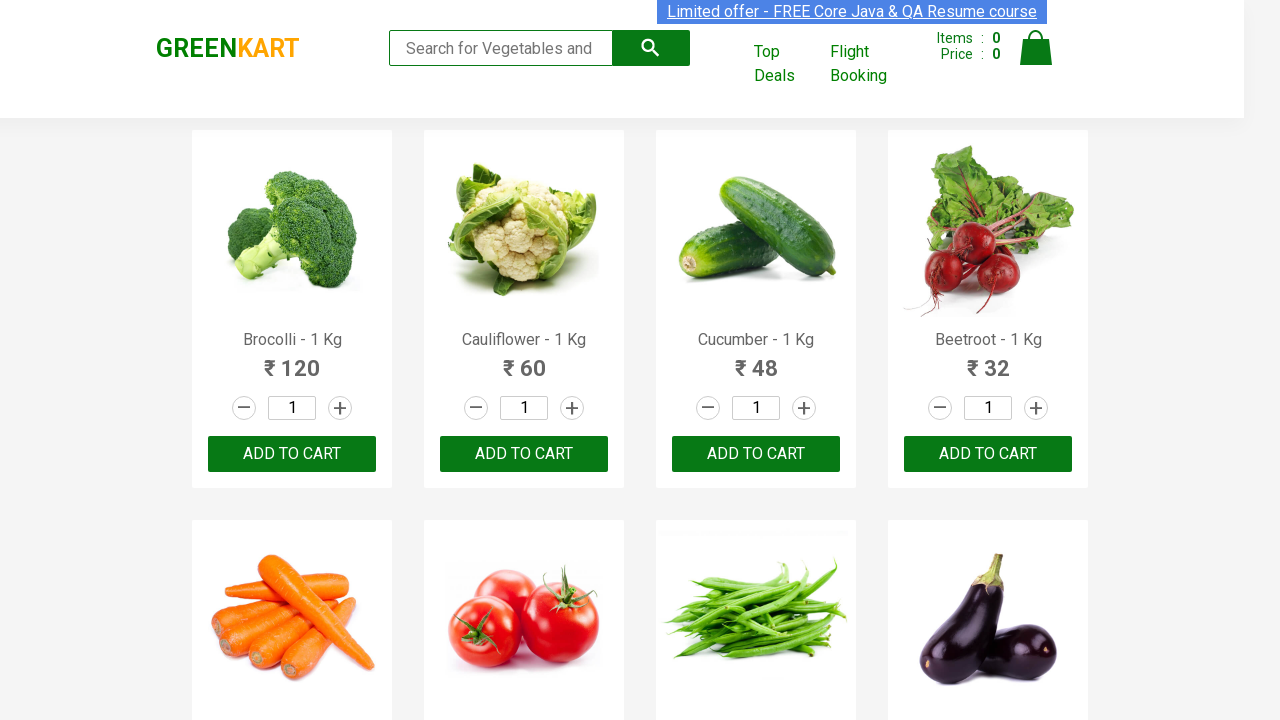

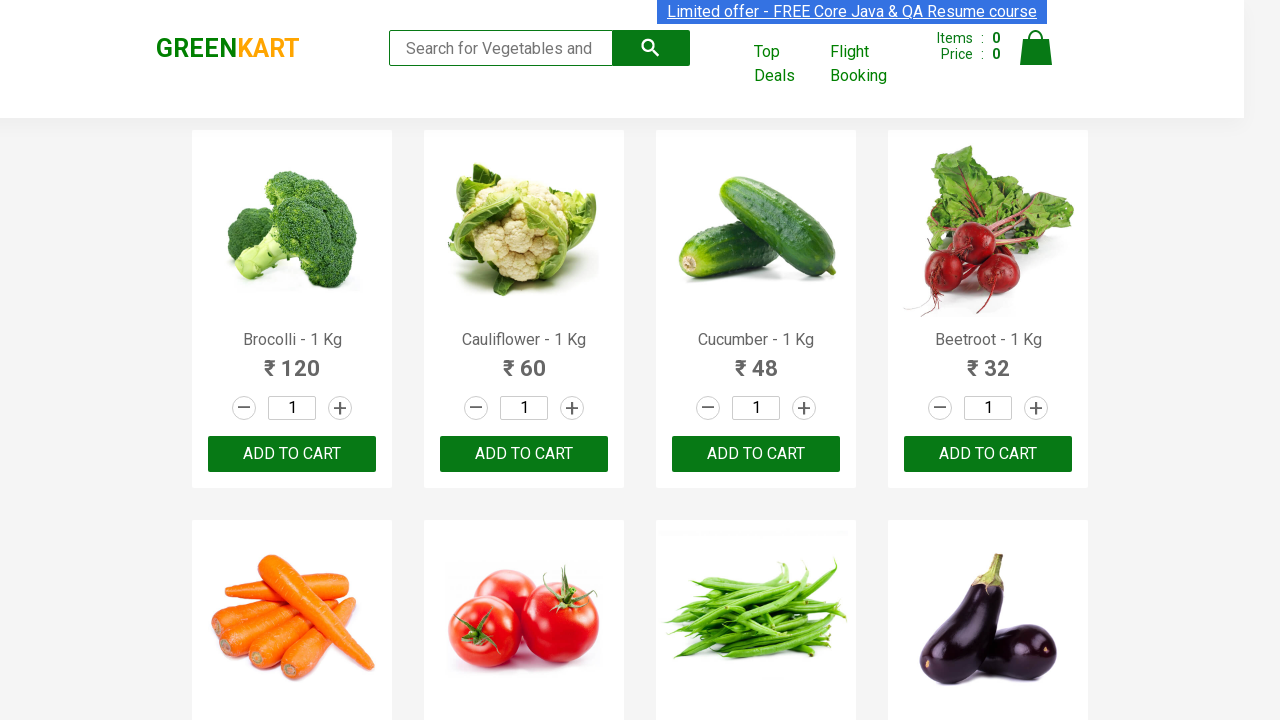